Tests a data types form by filling in all personal information fields (name, address, contact details, job info) and submitting the form, then verifying that fields show success validation styling.

Starting URL: https://bonigarcia.dev/selenium-webdriver-java/data-types.html

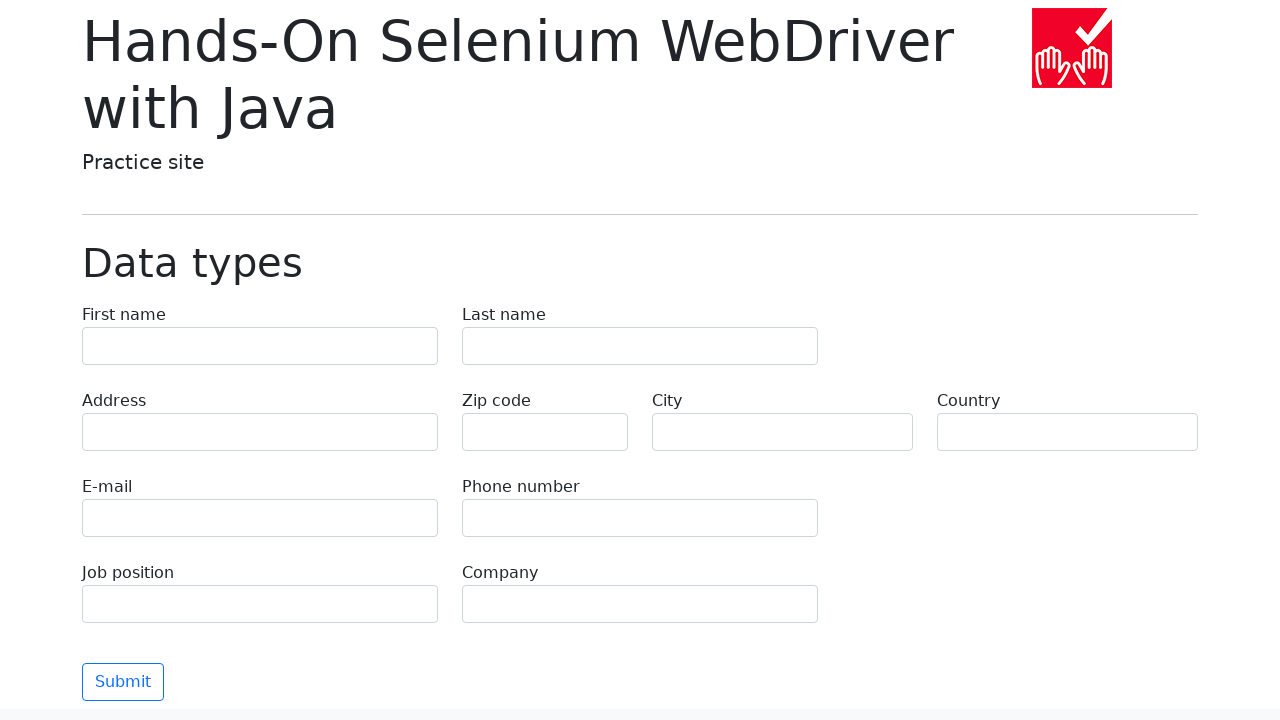

Filled first name field with 'Иван' on input[name='first-name']
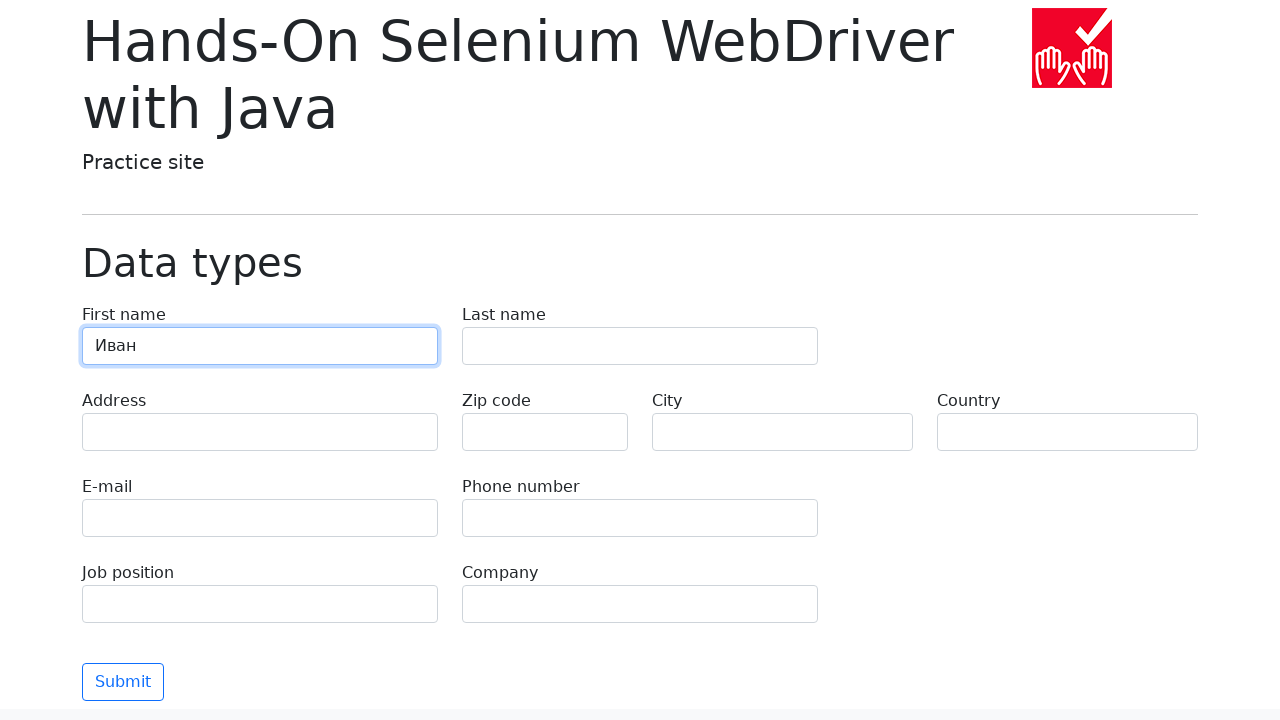

Filled last name field with 'Петров' on input[name='last-name']
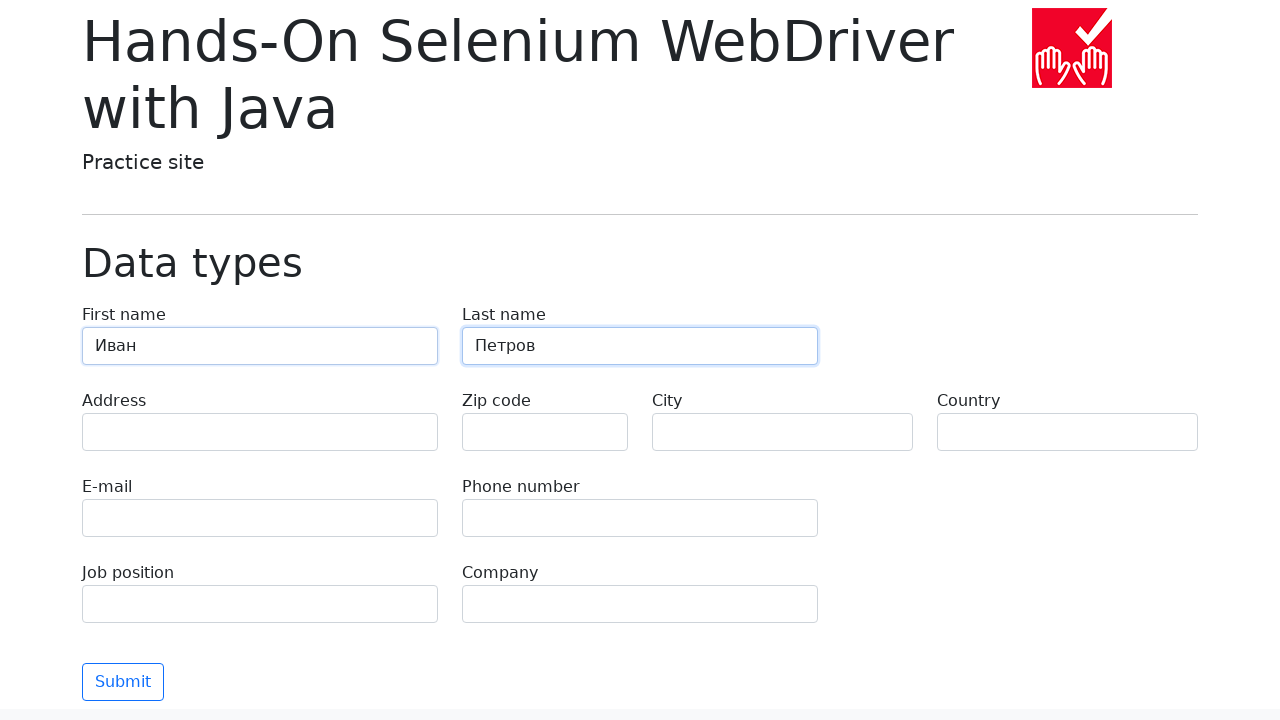

Filled address field with 'Ленина, 55-3' on input[name='address']
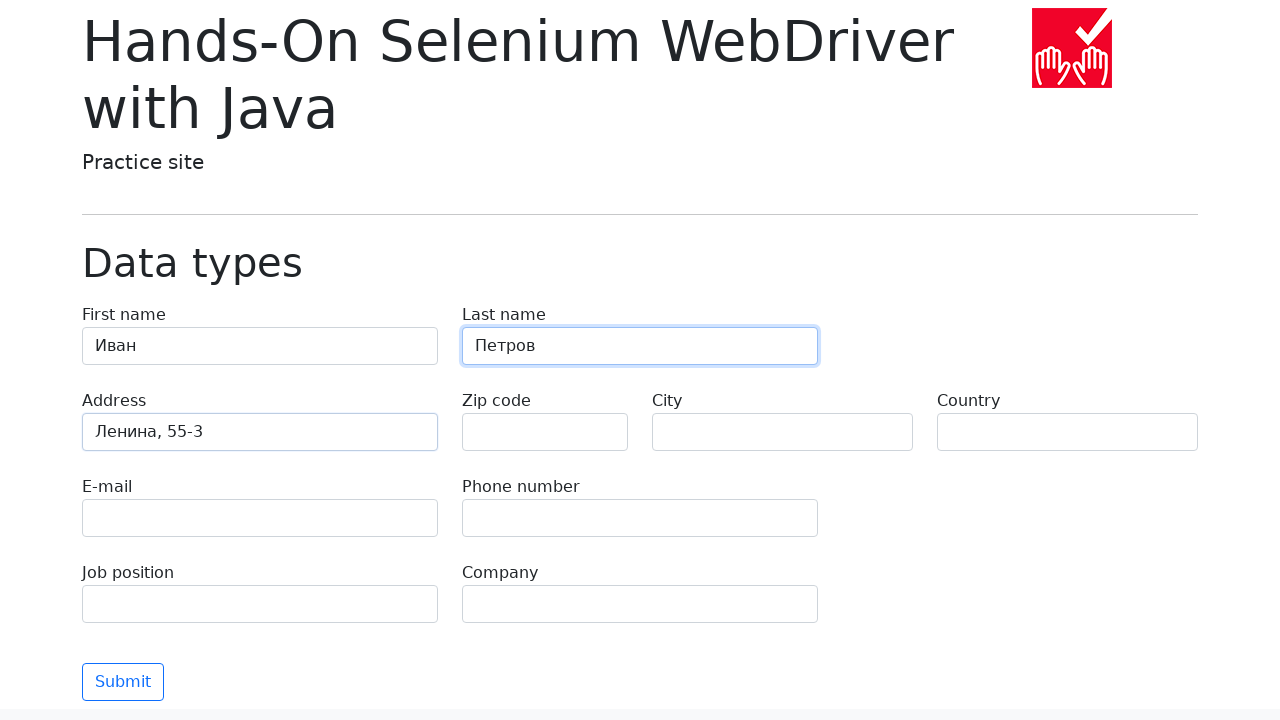

Filled zip code field with 'N/A' on input[name='zip-code']
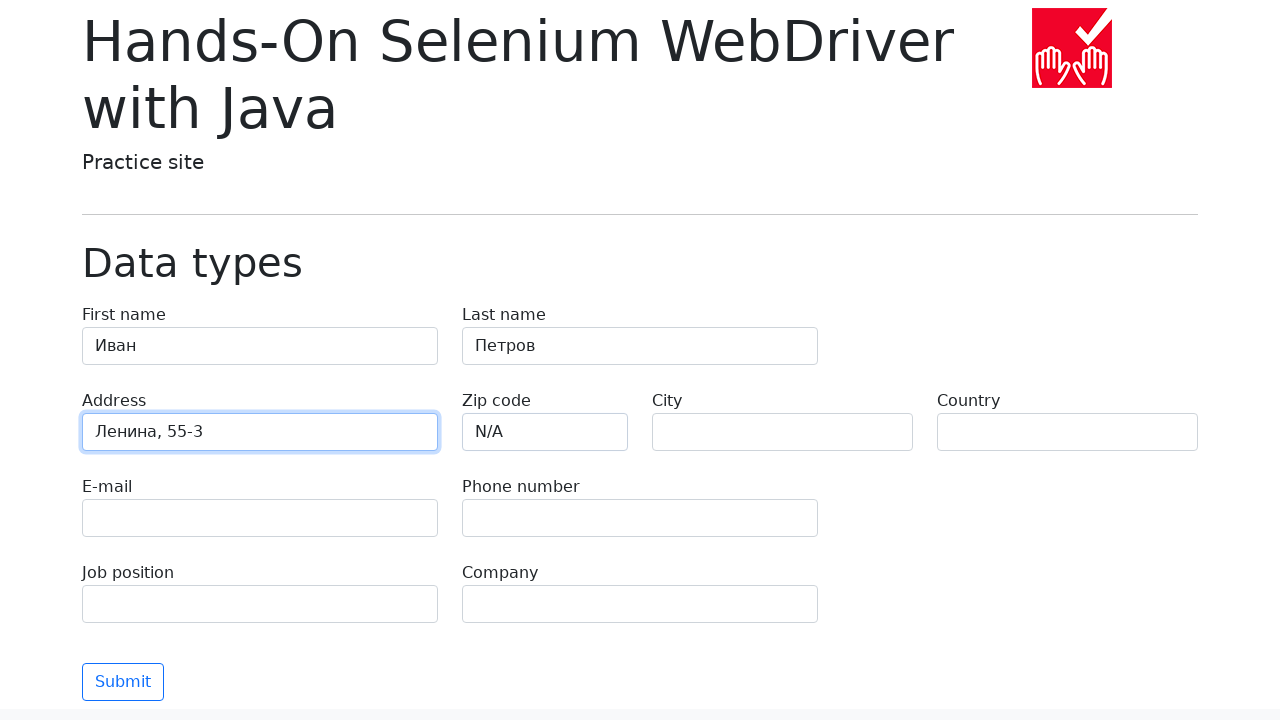

Filled city field with 'Москва' on input[name='city']
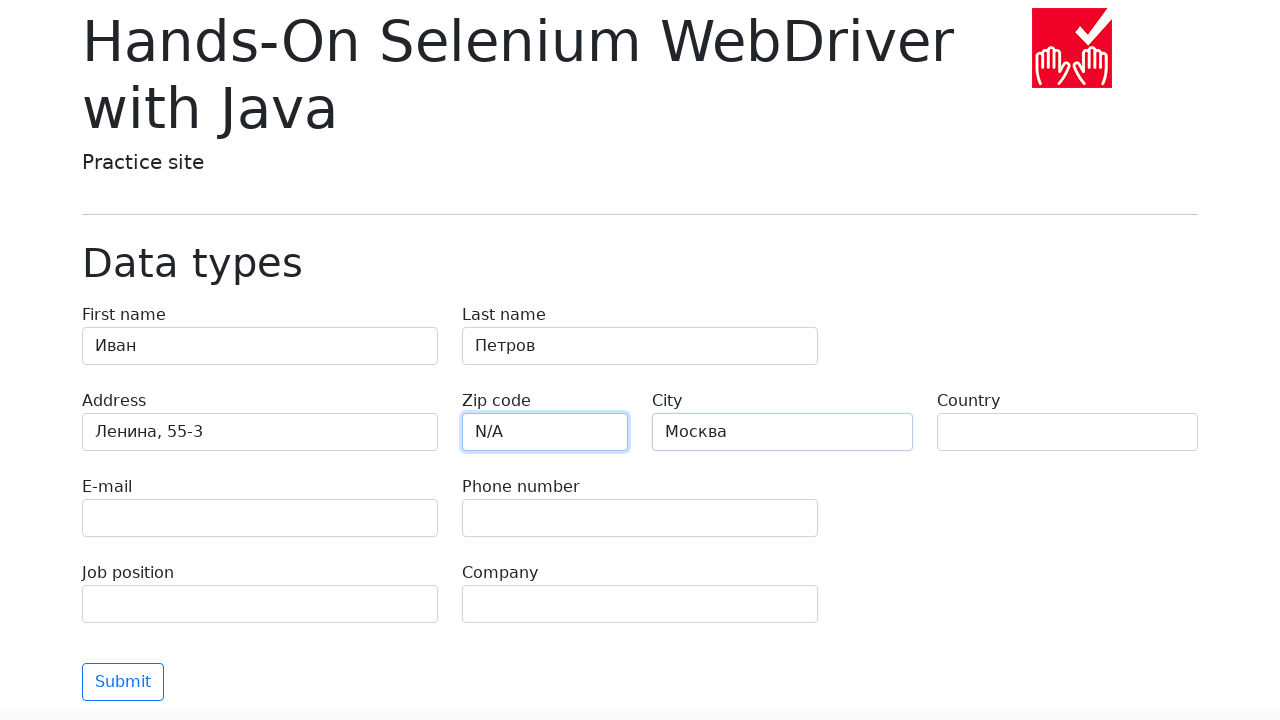

Filled country field with 'Россия' on input[name='country']
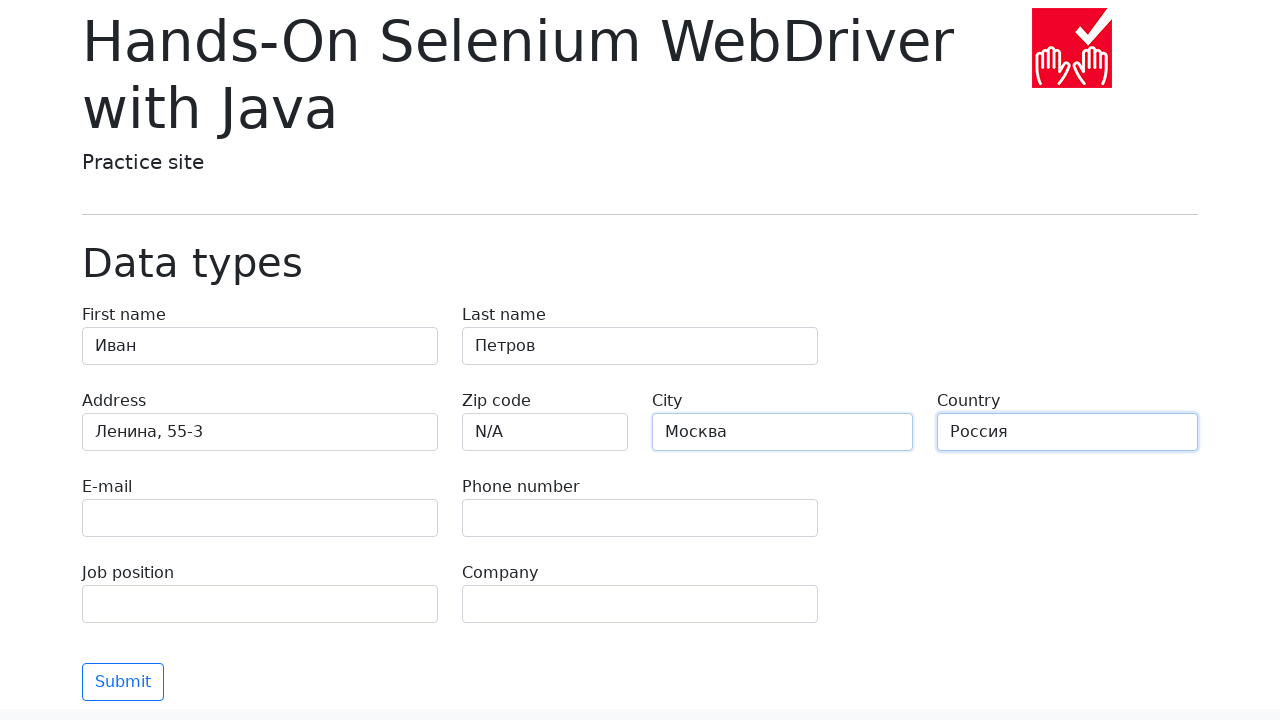

Filled email field with 'test@skypro.com' on input[name='e-mail']
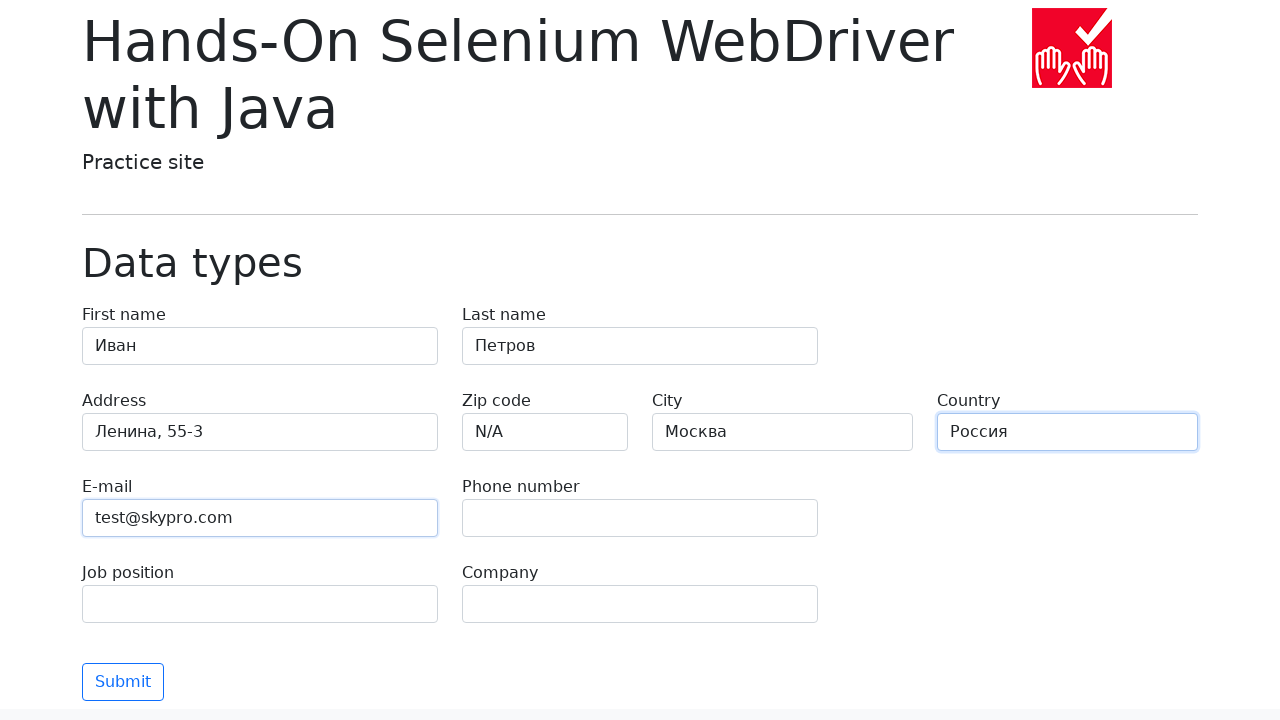

Filled phone field with '+7985899998787' on input[name='phone']
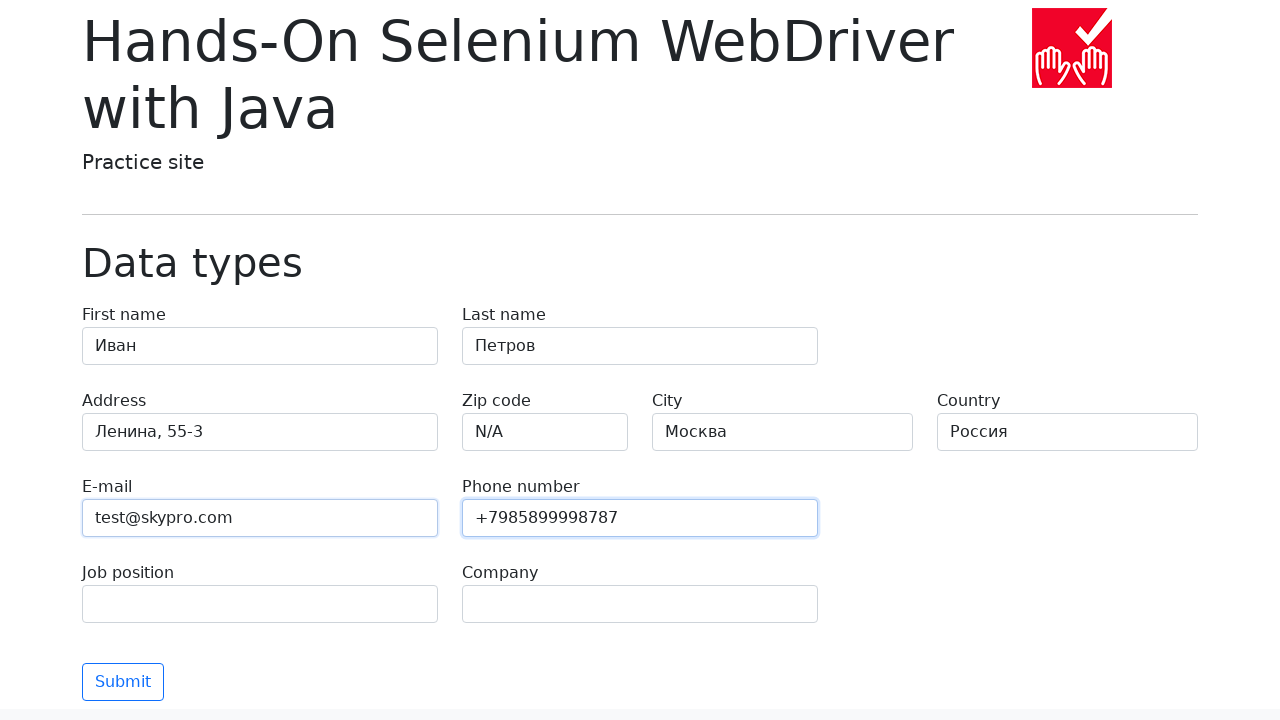

Filled job position field with 'QA' on input[name='job-position']
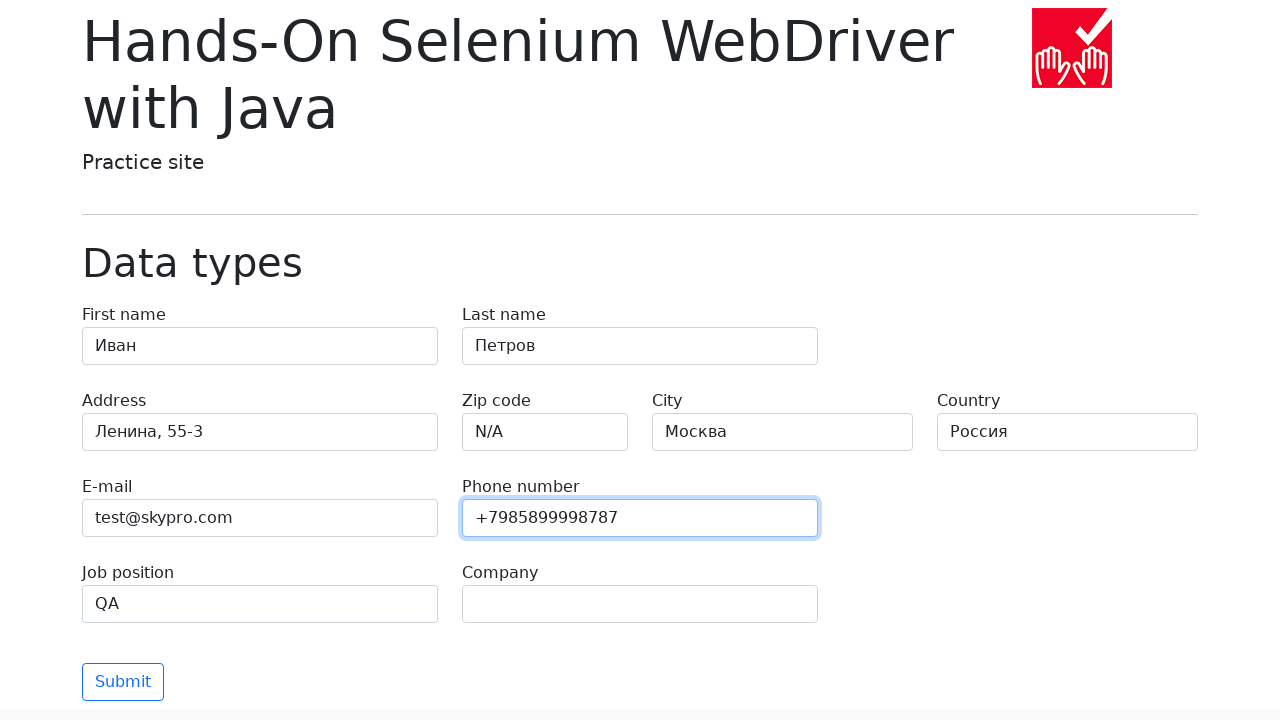

Filled company field with 'SkyPro' on input[name='company']
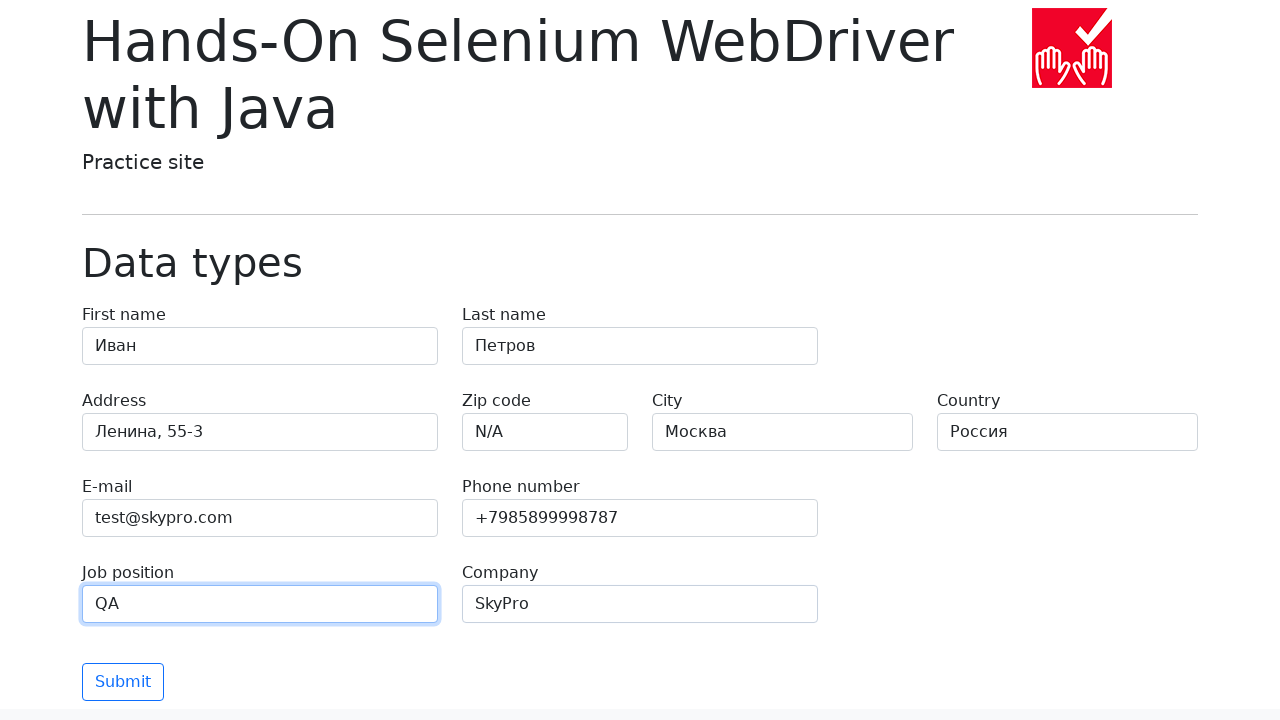

Clicked submit button to submit form at (123, 682) on button[type='submit']
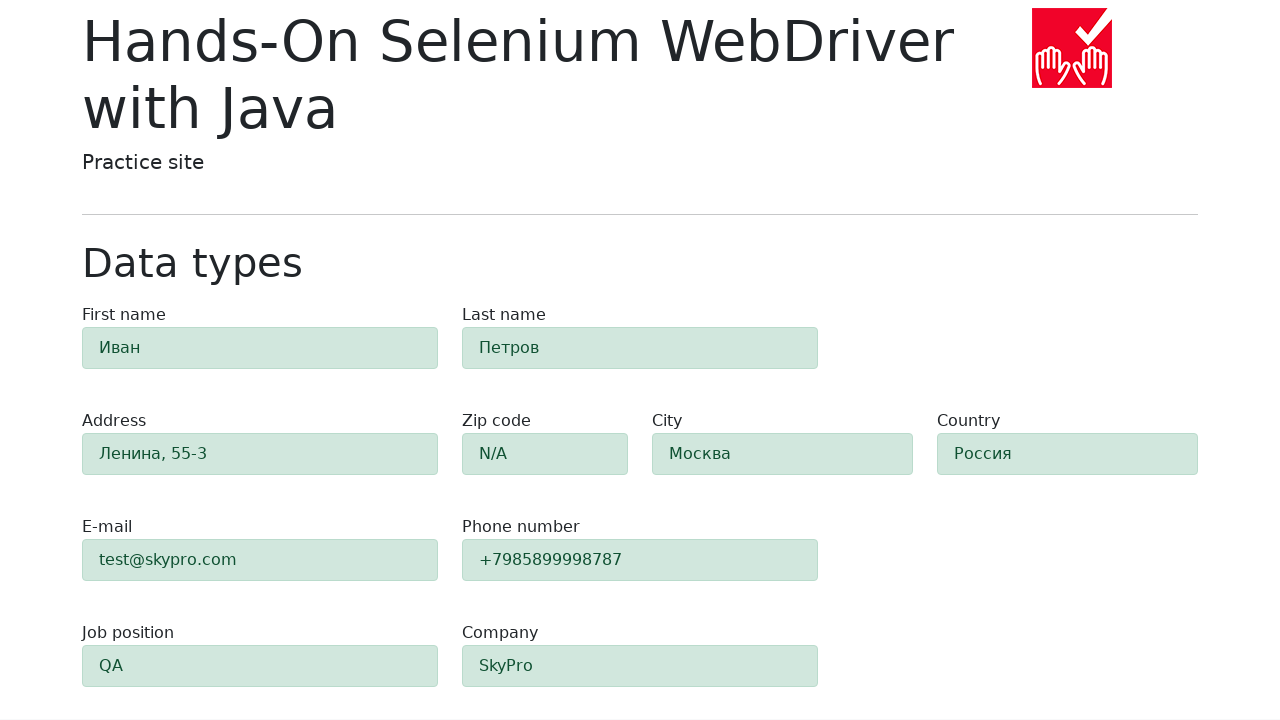

Form validation completed - first name field shows success styling
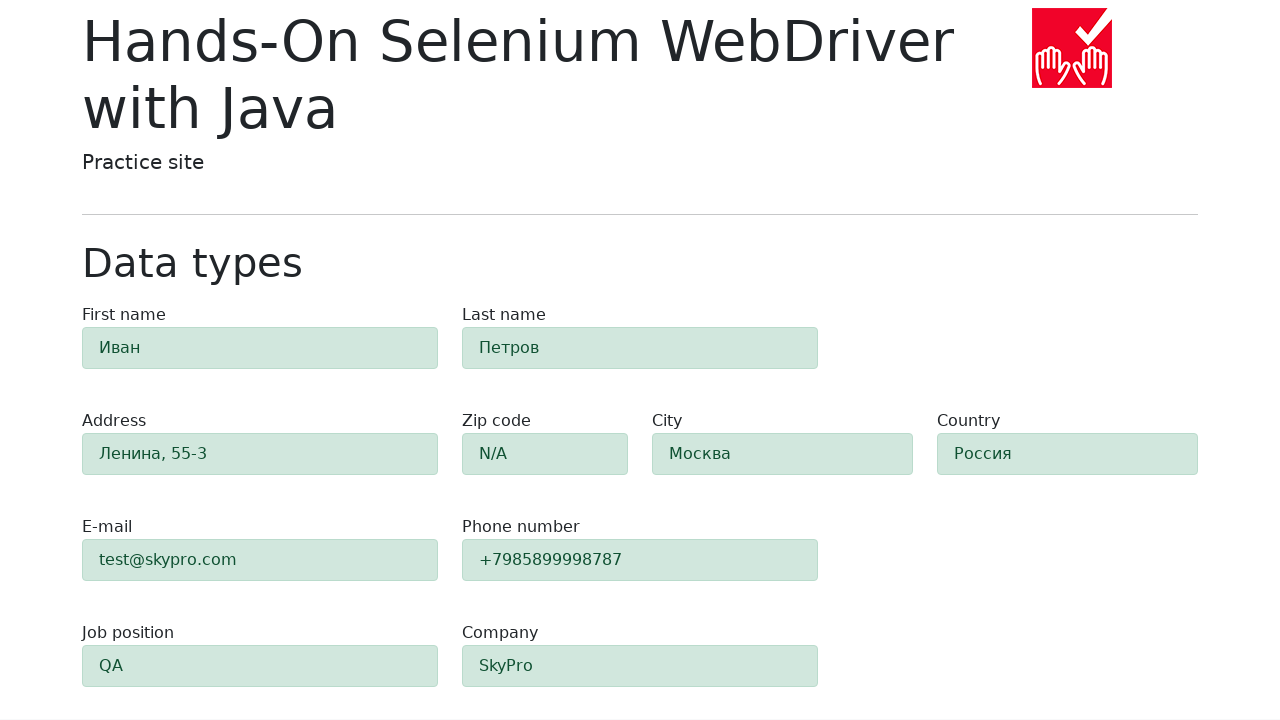

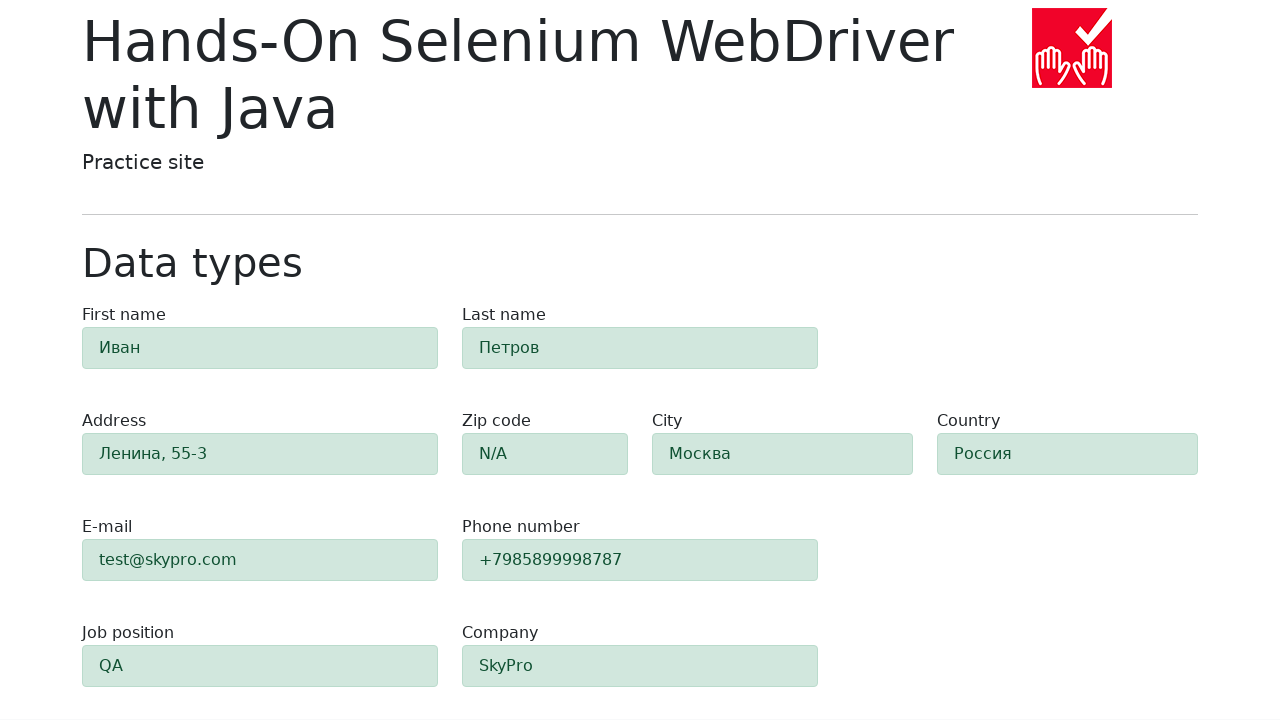